Tests that the Clear completed button displays correct text when items are completed

Starting URL: https://demo.playwright.dev/todomvc

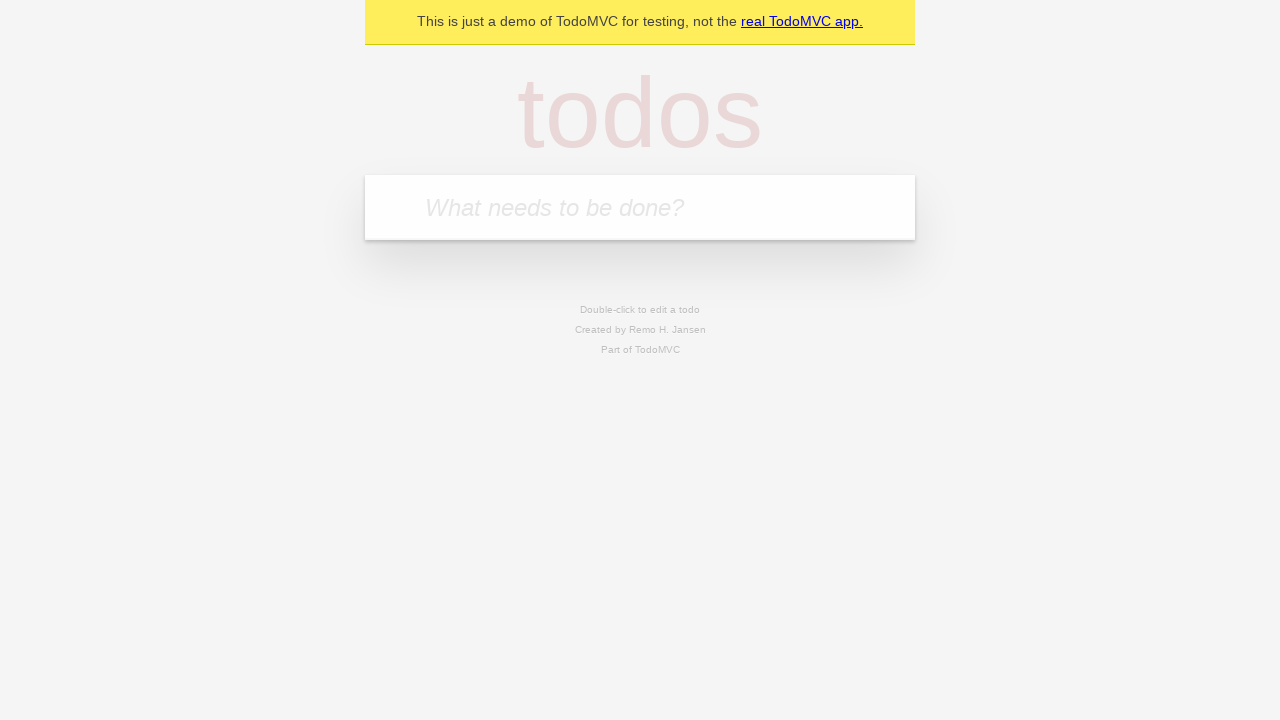

Filled todo input with 'buy some cheese' on internal:attr=[placeholder="What needs to be done?"i]
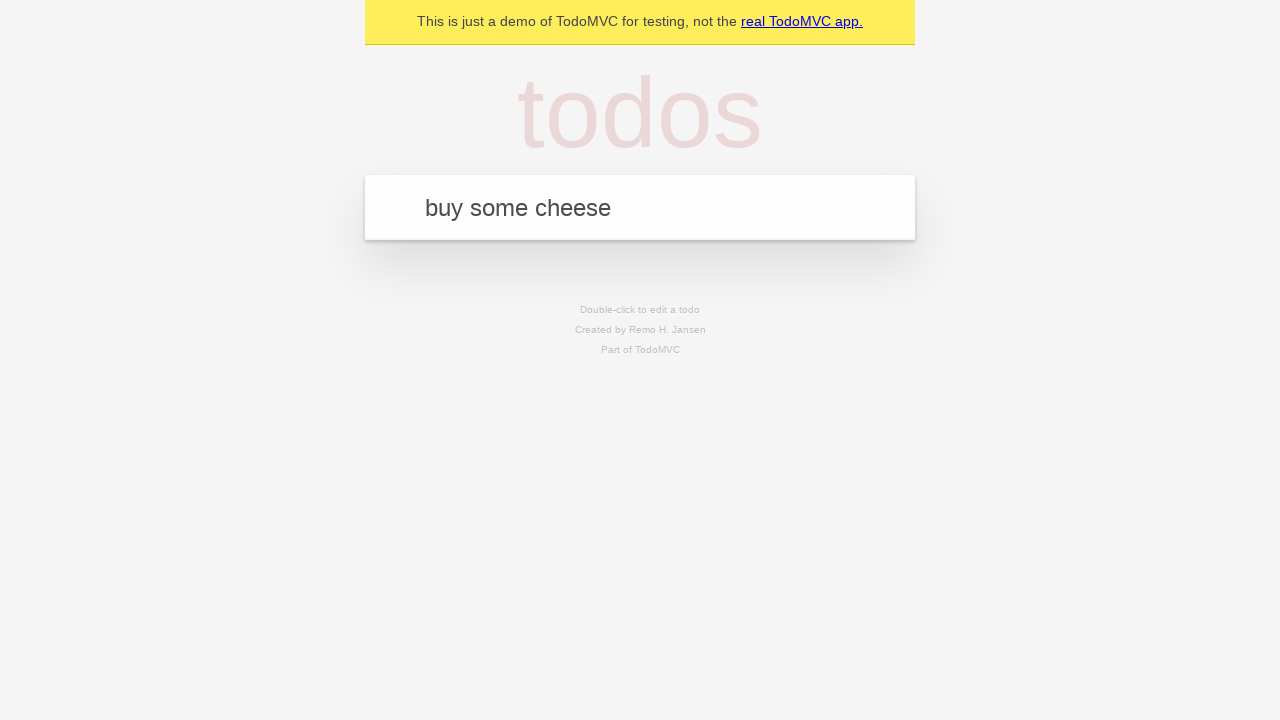

Pressed Enter to add todo item 'buy some cheese' on internal:attr=[placeholder="What needs to be done?"i]
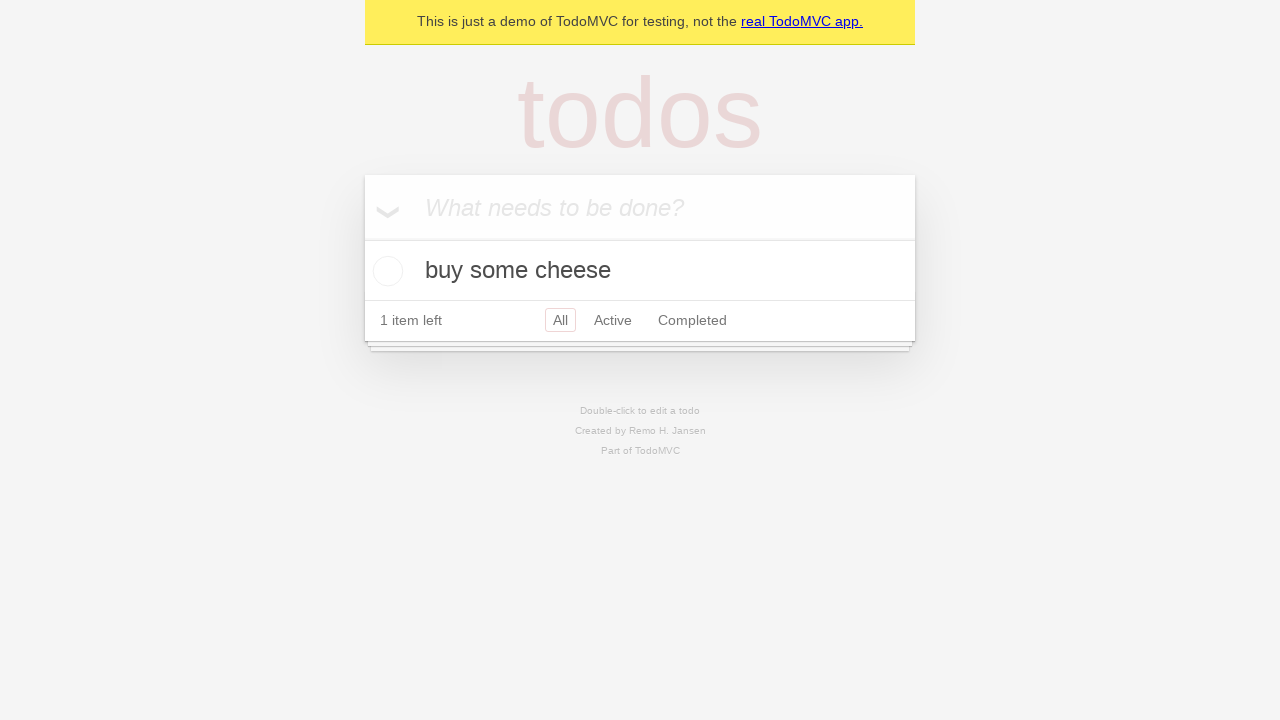

Filled todo input with 'feed the cat' on internal:attr=[placeholder="What needs to be done?"i]
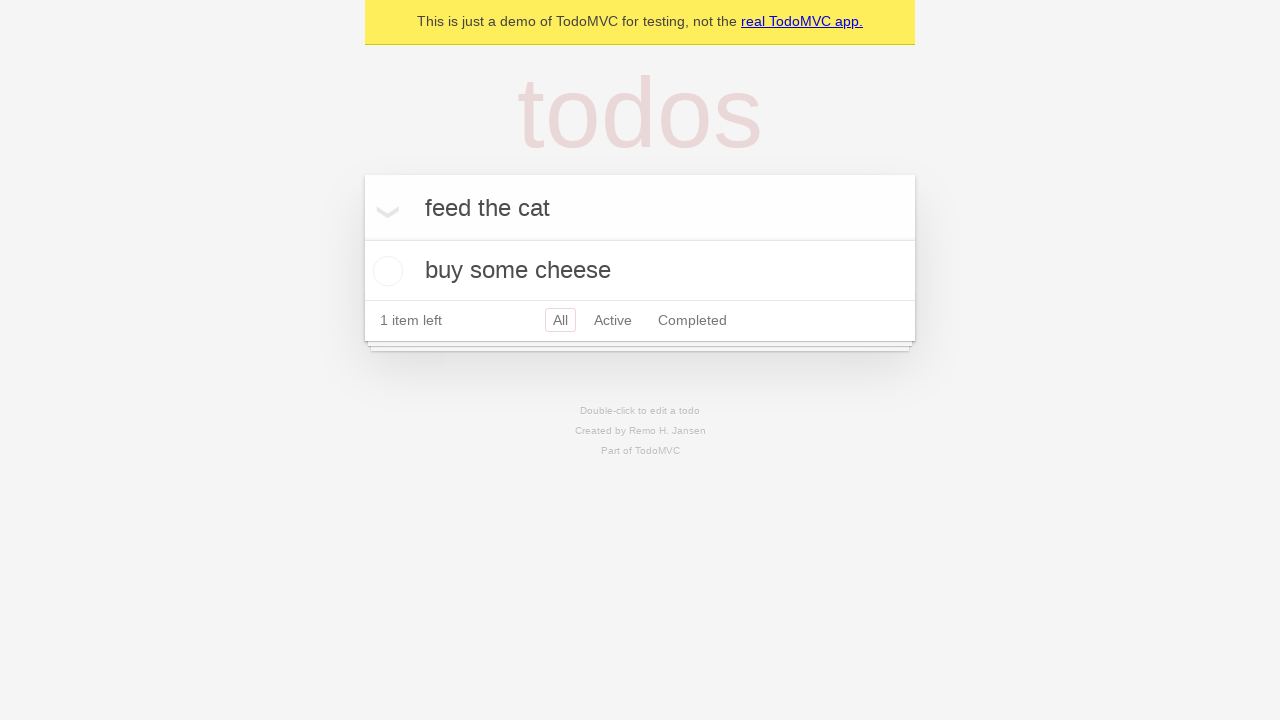

Pressed Enter to add todo item 'feed the cat' on internal:attr=[placeholder="What needs to be done?"i]
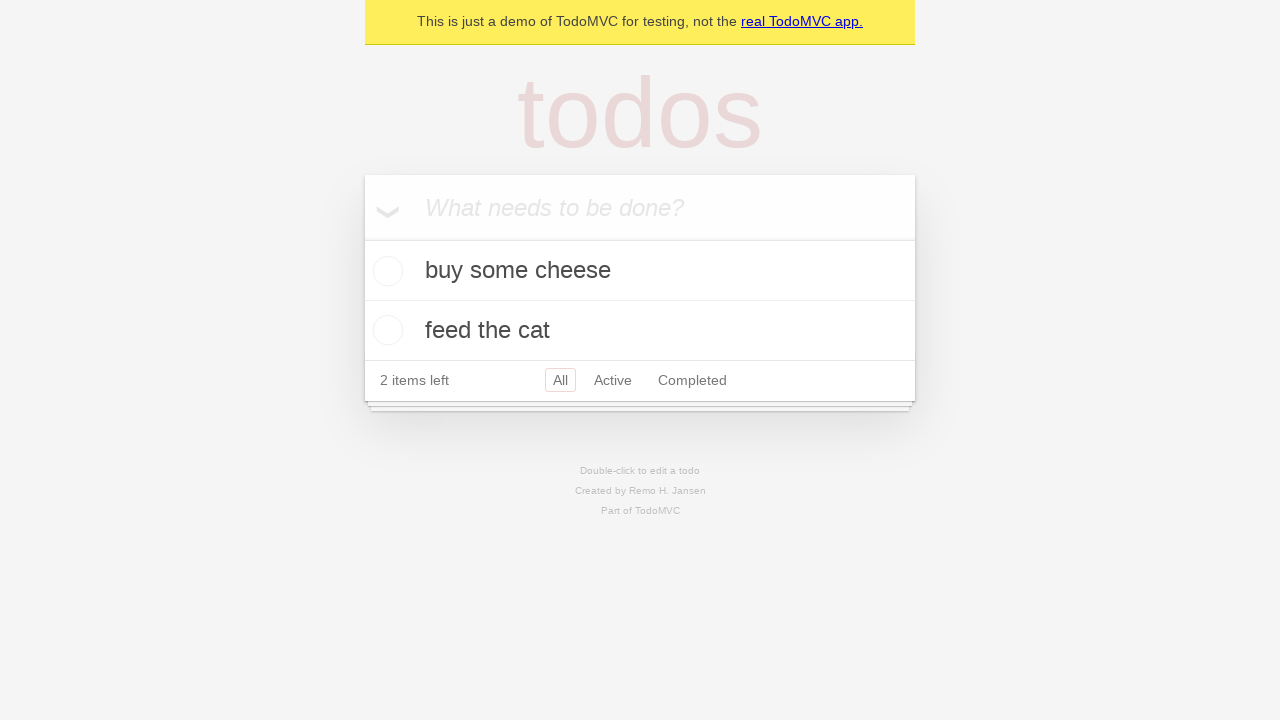

Filled todo input with 'book a doctors appointment' on internal:attr=[placeholder="What needs to be done?"i]
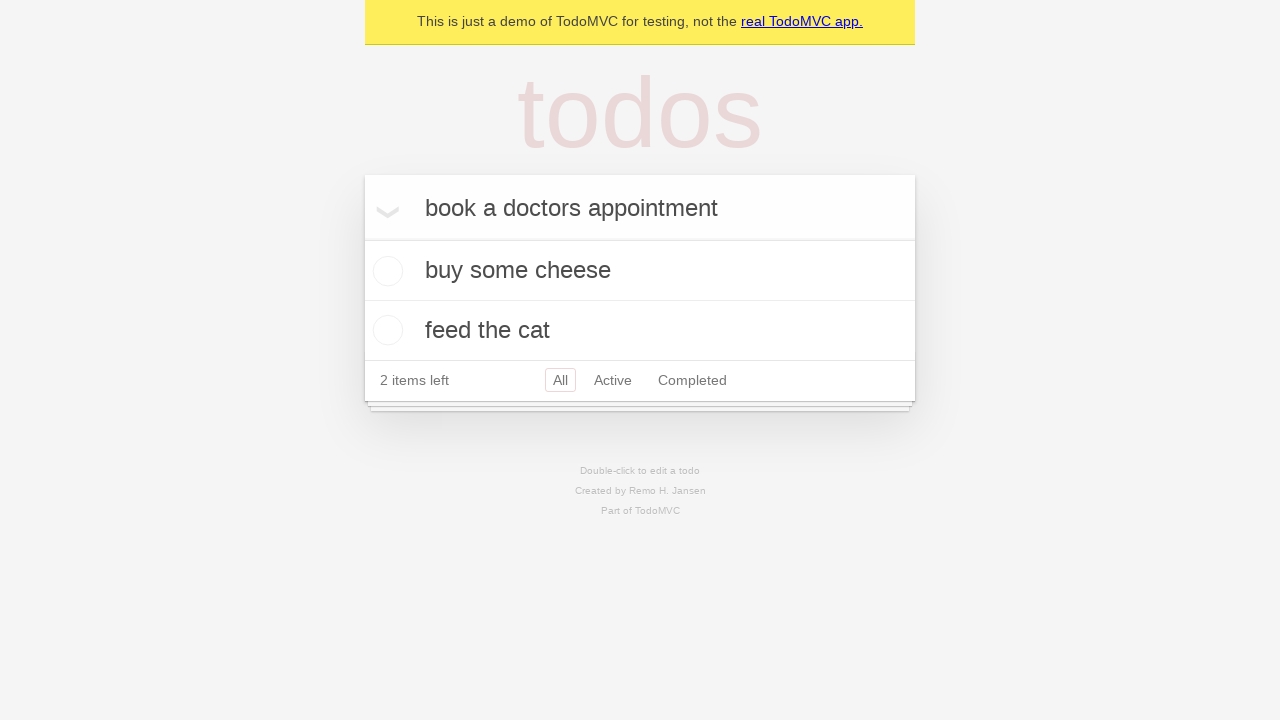

Pressed Enter to add todo item 'book a doctors appointment' on internal:attr=[placeholder="What needs to be done?"i]
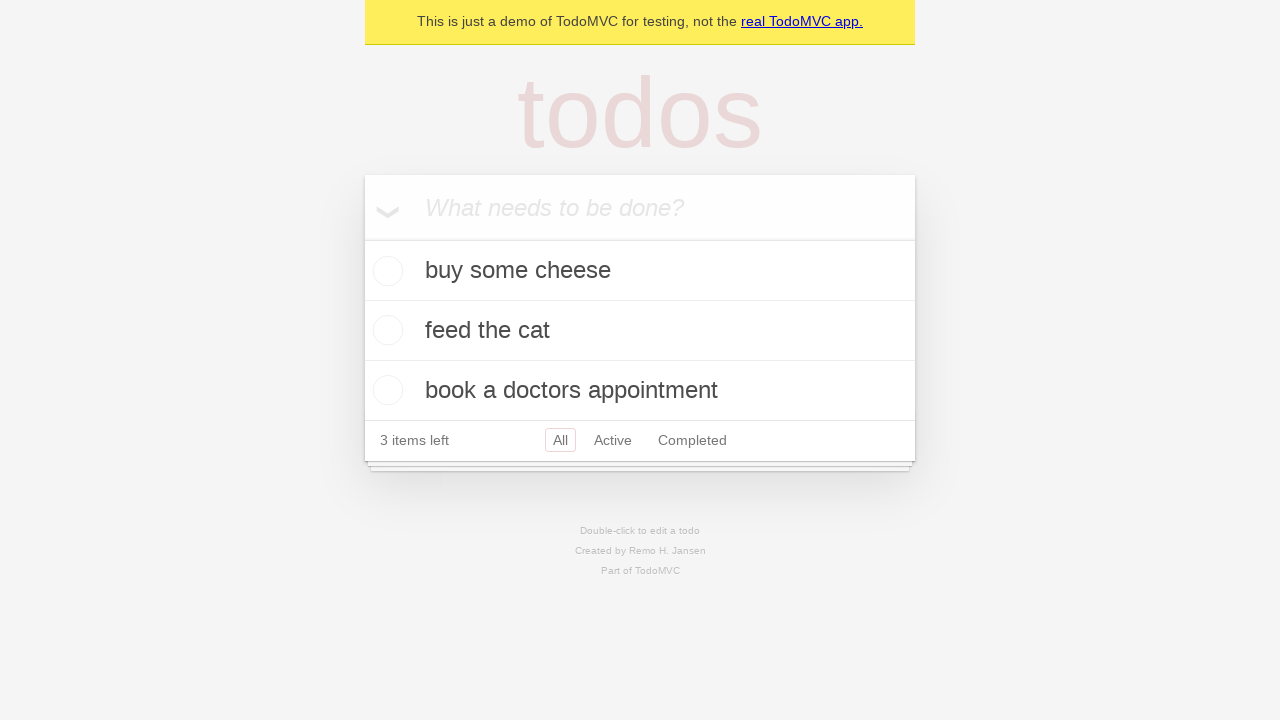

Checked the first todo item as completed at (385, 271) on .todo-list li .toggle >> nth=0
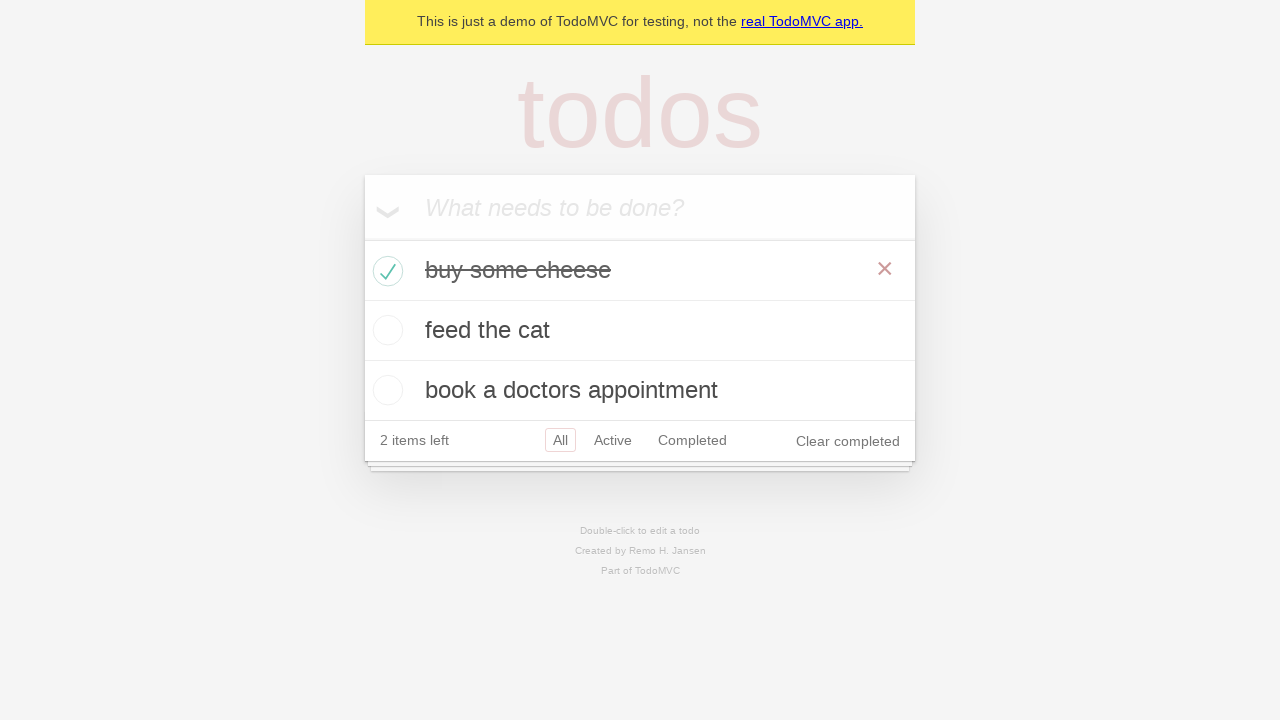

Clear completed button is now visible
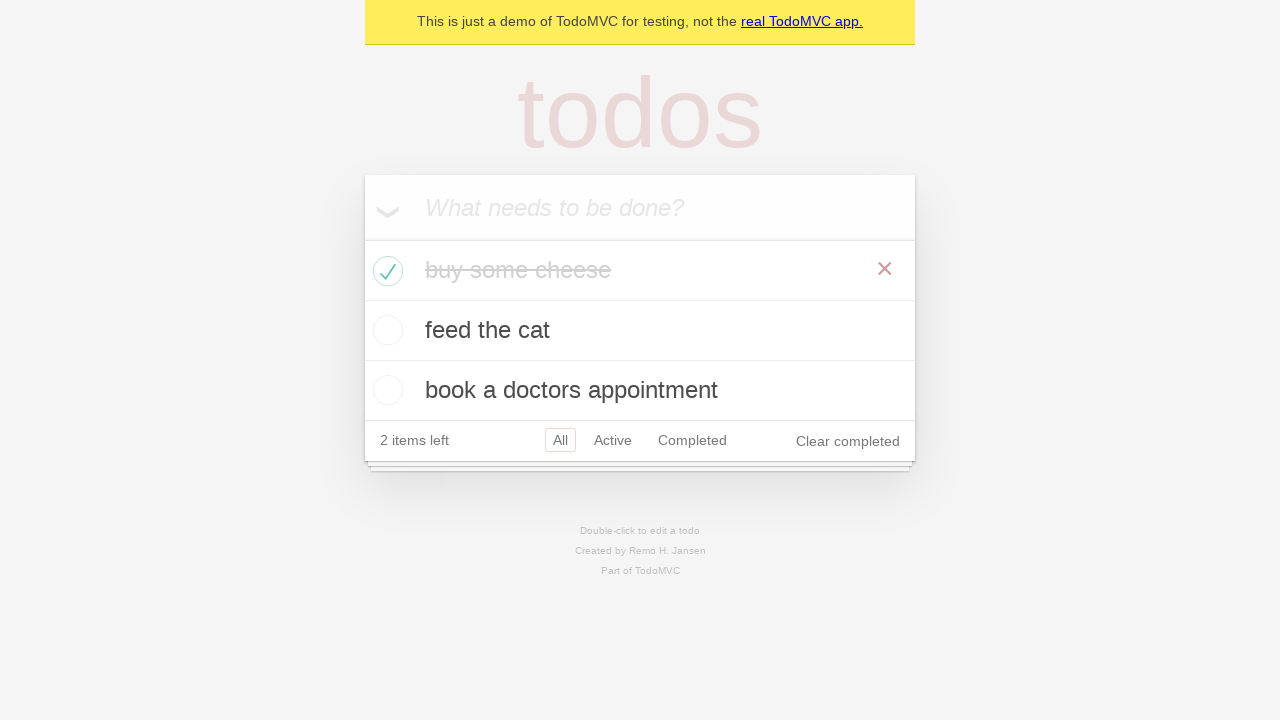

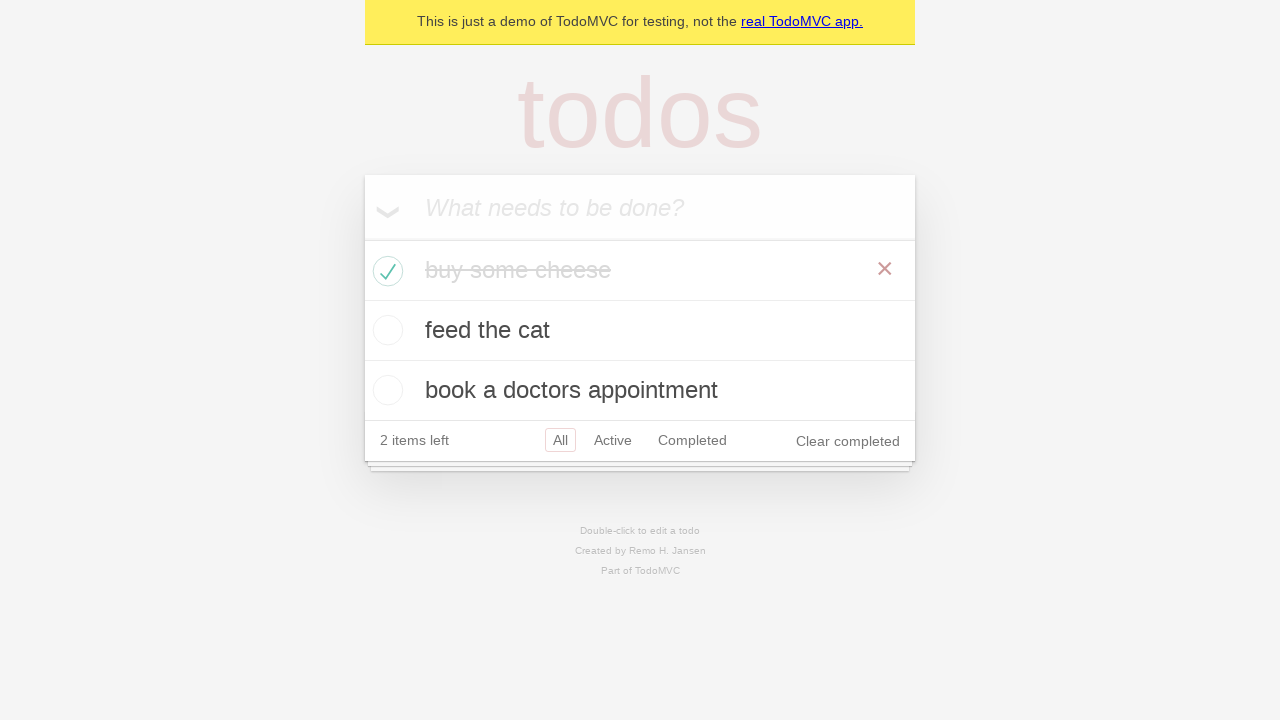